Tests radio button functionality on a practice website including selecting radio buttons, verifying toggle/unselect behavior, identifying default selected options, and conditionally selecting radio buttons based on their state.

Starting URL: https://www.leafground.com/radio.xhtml

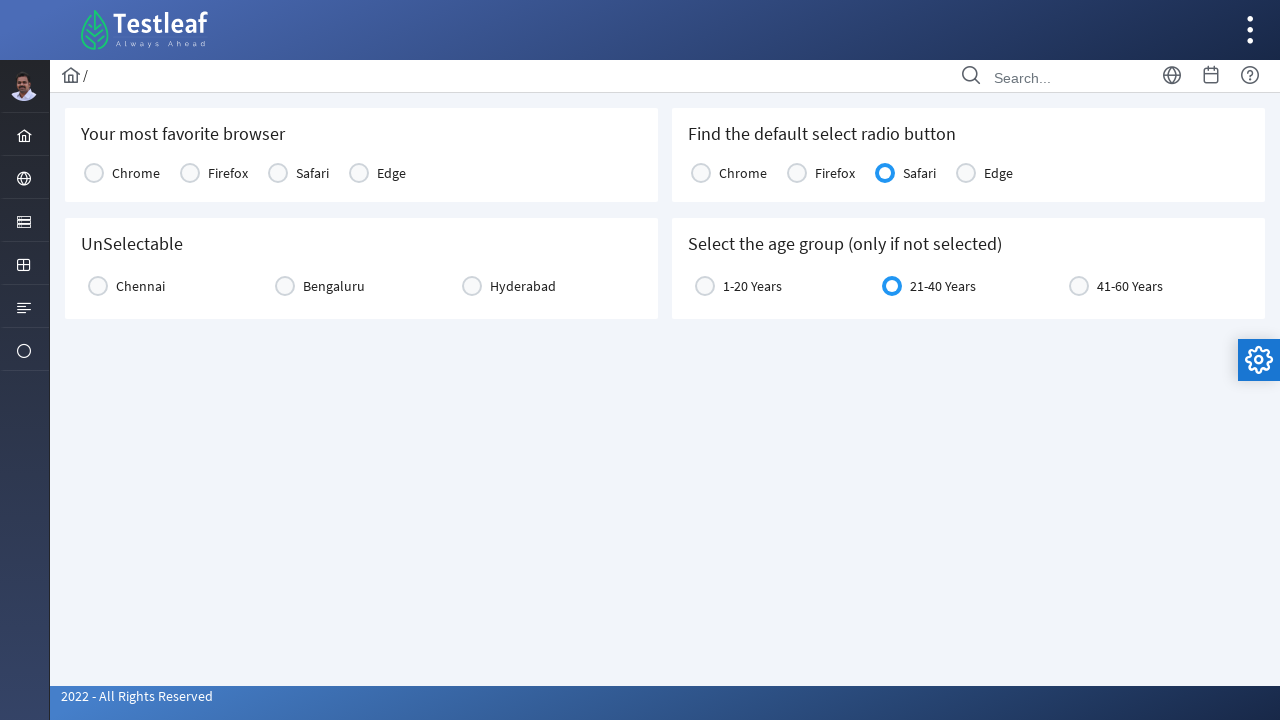

Selected 'Chrome' from 'Your most favourite browser' radio buttons at (94, 173) on xpath=//label[text()='Chrome']/preceding::div[1]
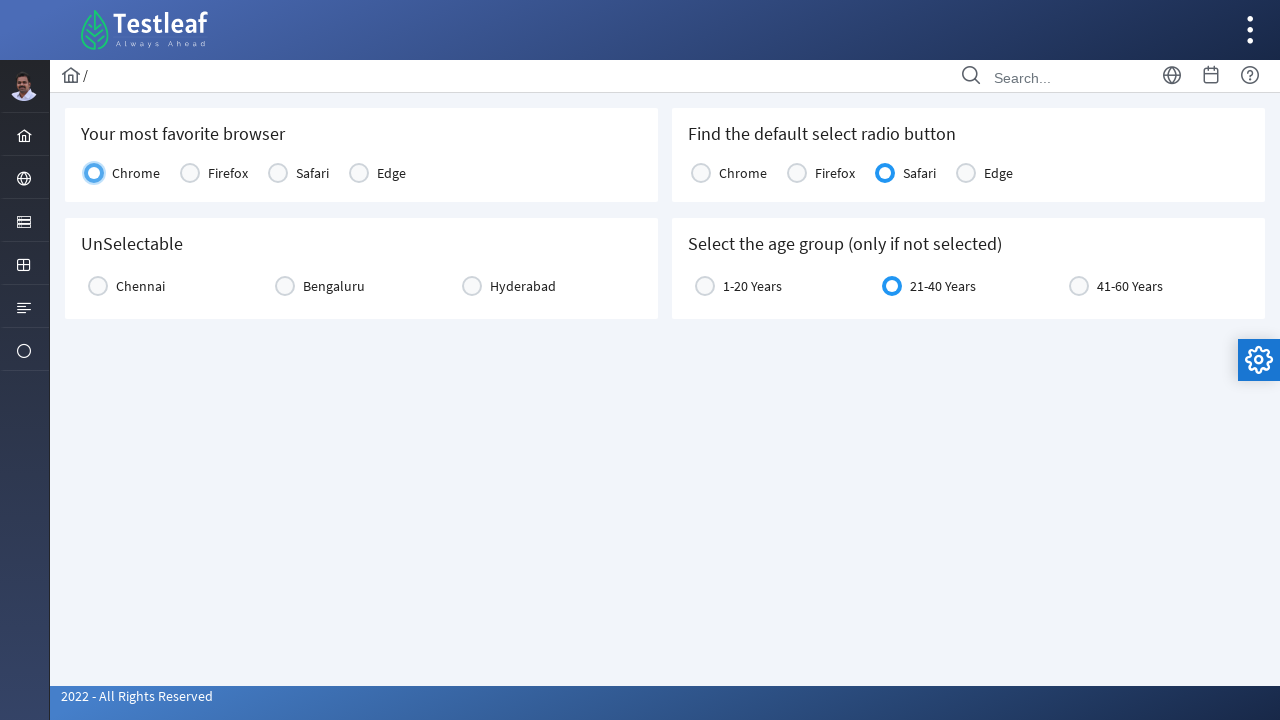

Clicked Bengaluru radio button to select it at (285, 286) on xpath=//label[text()='Bengaluru']/preceding::div[1]
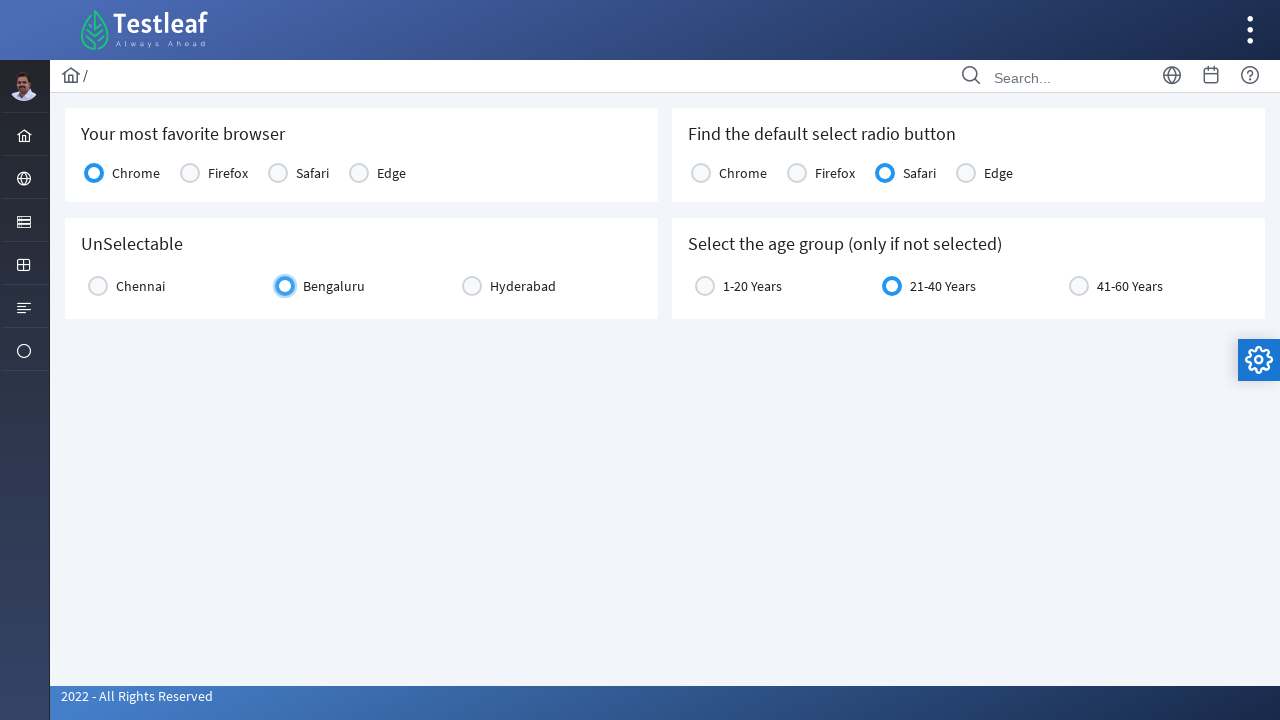

Waited 1 second for UI to update
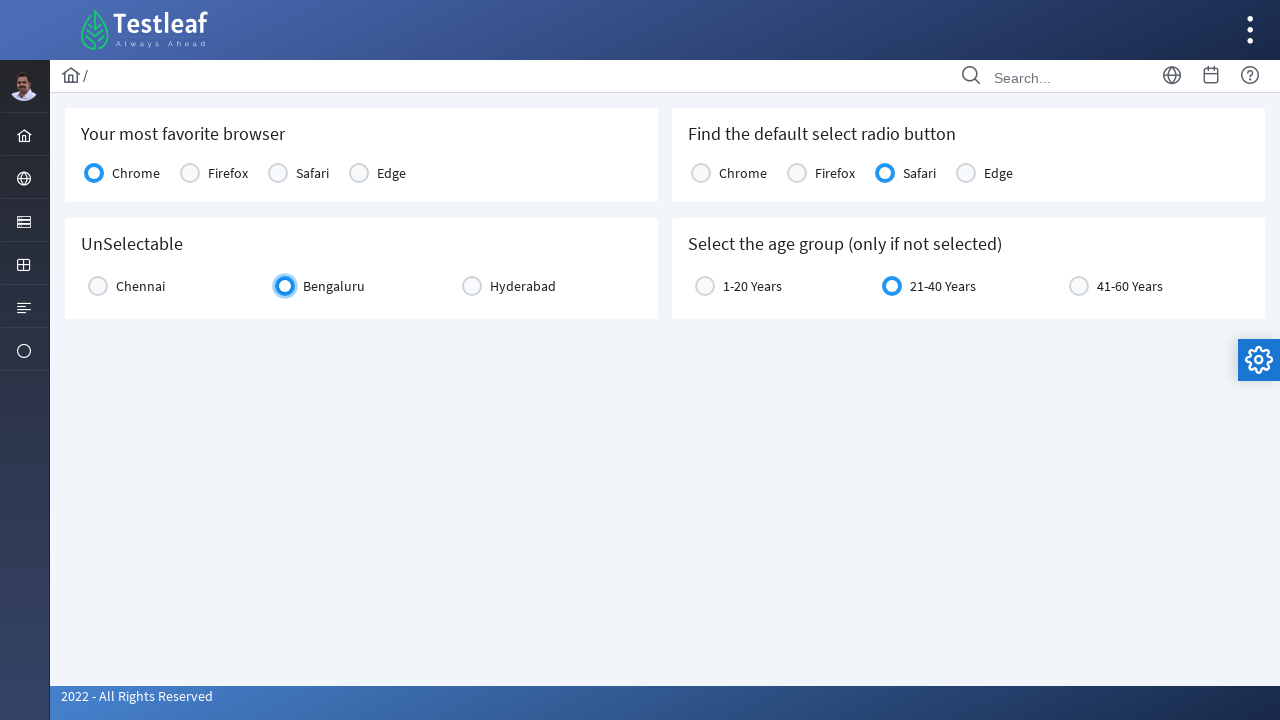

Clicked Bengaluru radio button again to unselect it at (285, 286) on xpath=//label[text()='Bengaluru']/preceding::div[1]
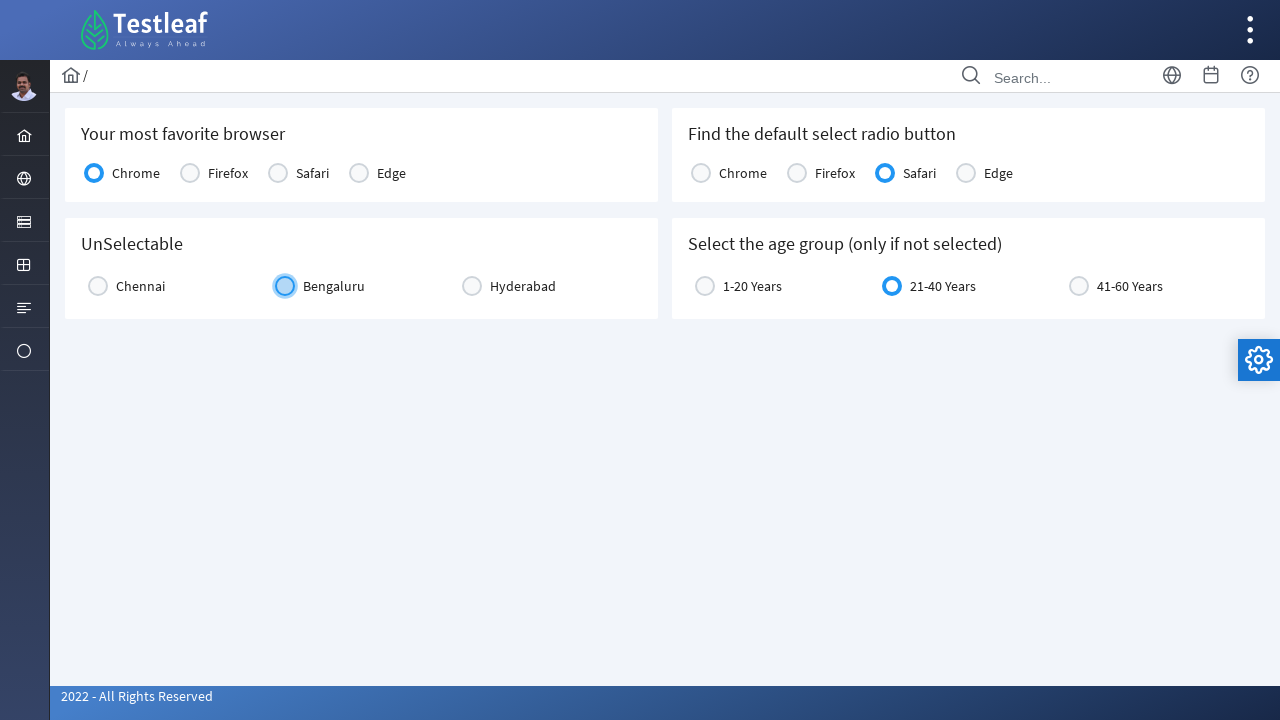

Located Chrome default radio button in 'Find the default select radio button' section
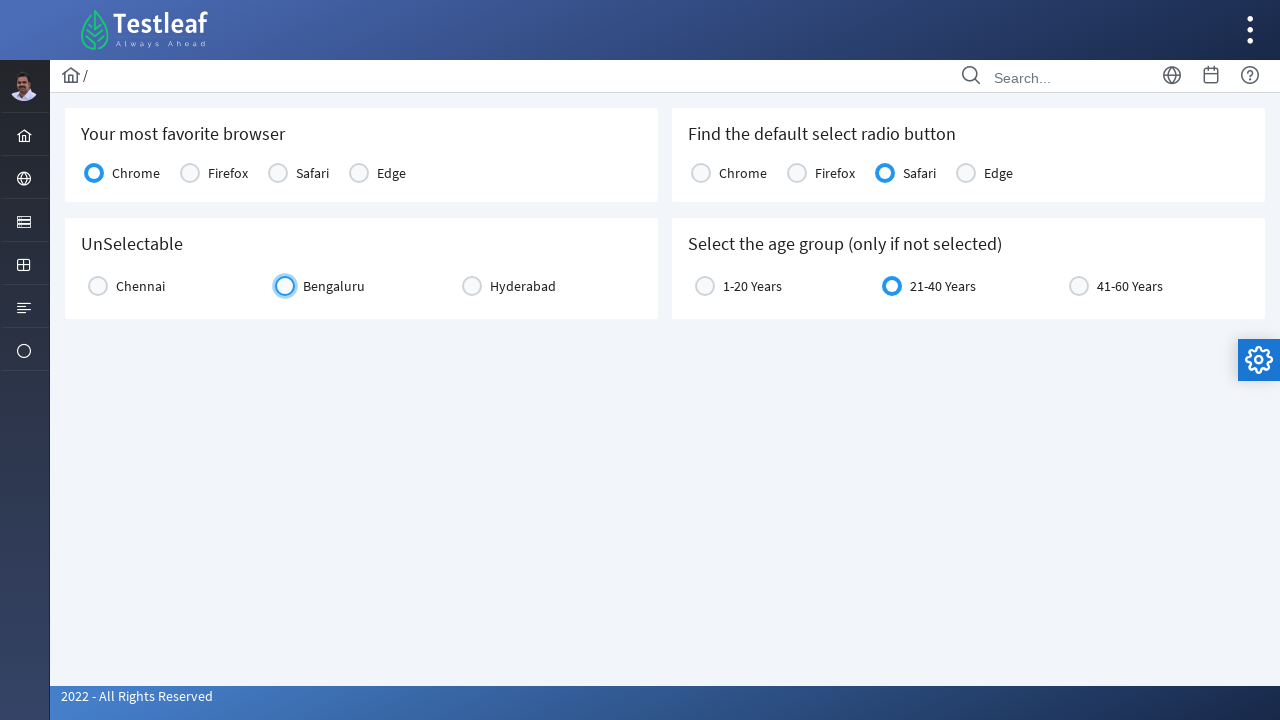

Located Firefox default radio button in 'Find the default select radio button' section
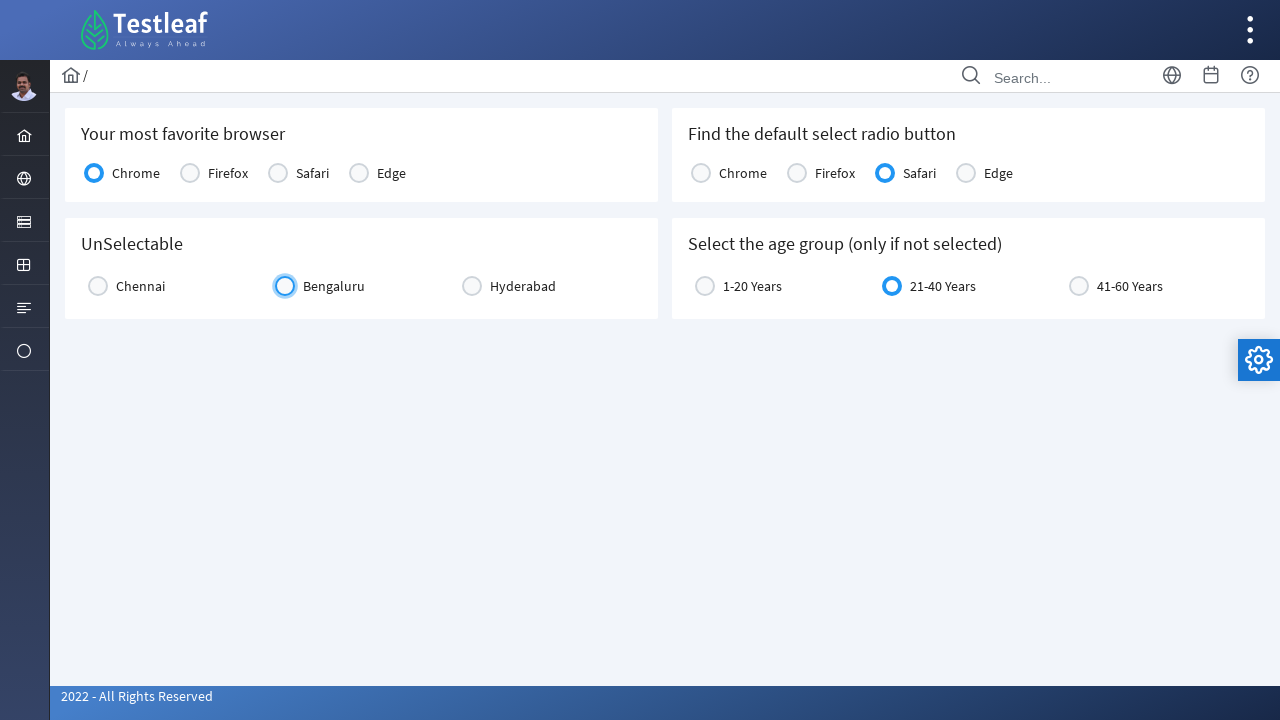

Located Safari default radio button in 'Find the default select radio button' section
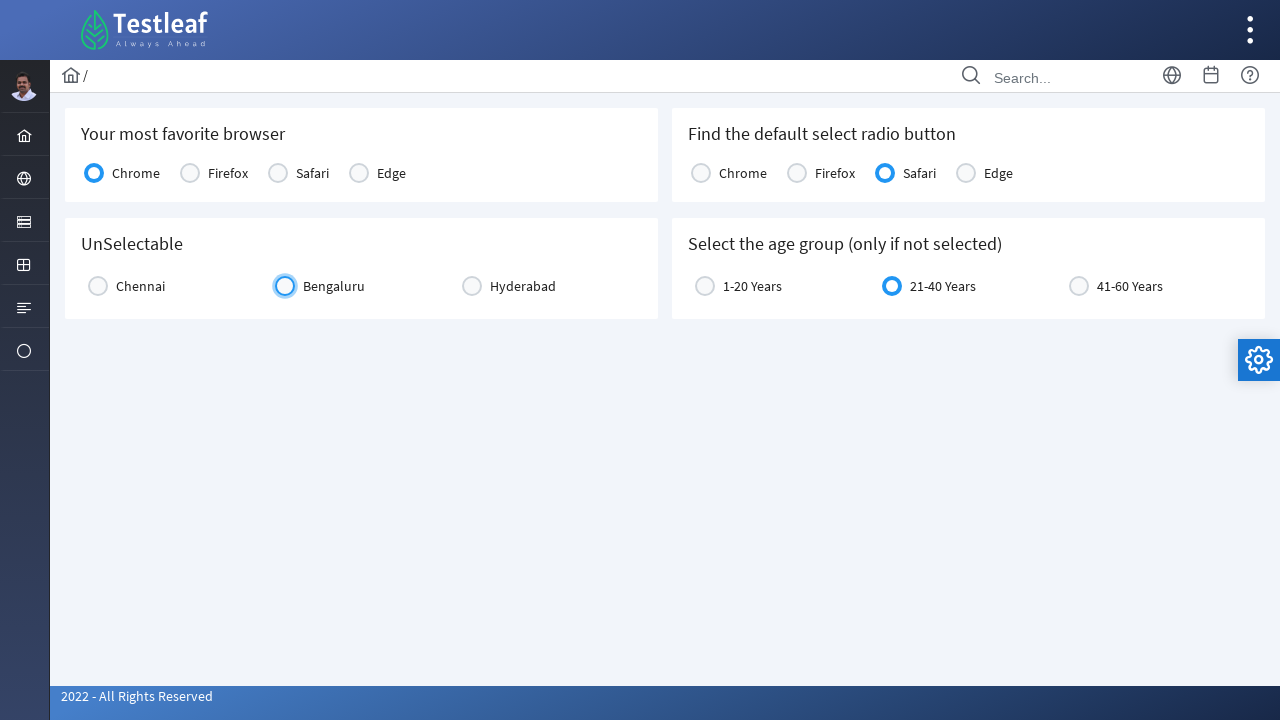

Located Edge default radio button in 'Find the default select radio button' section
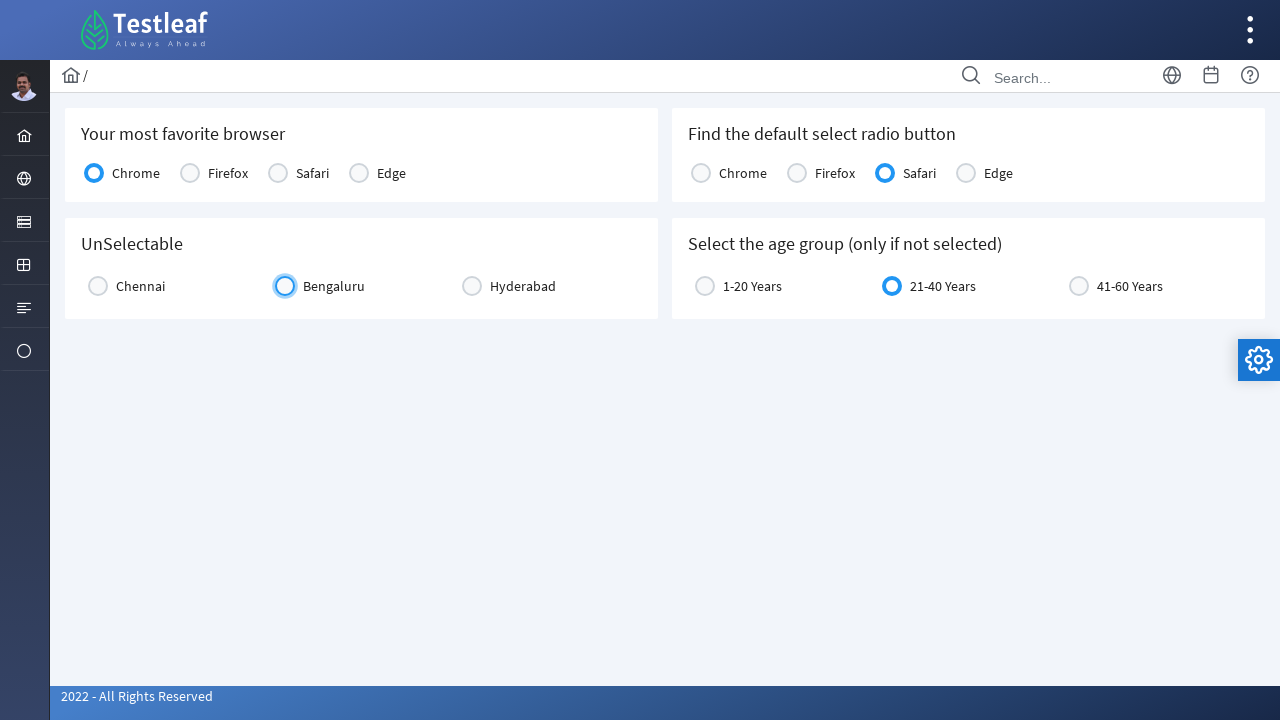

Located age group '21-40 Years' radio button
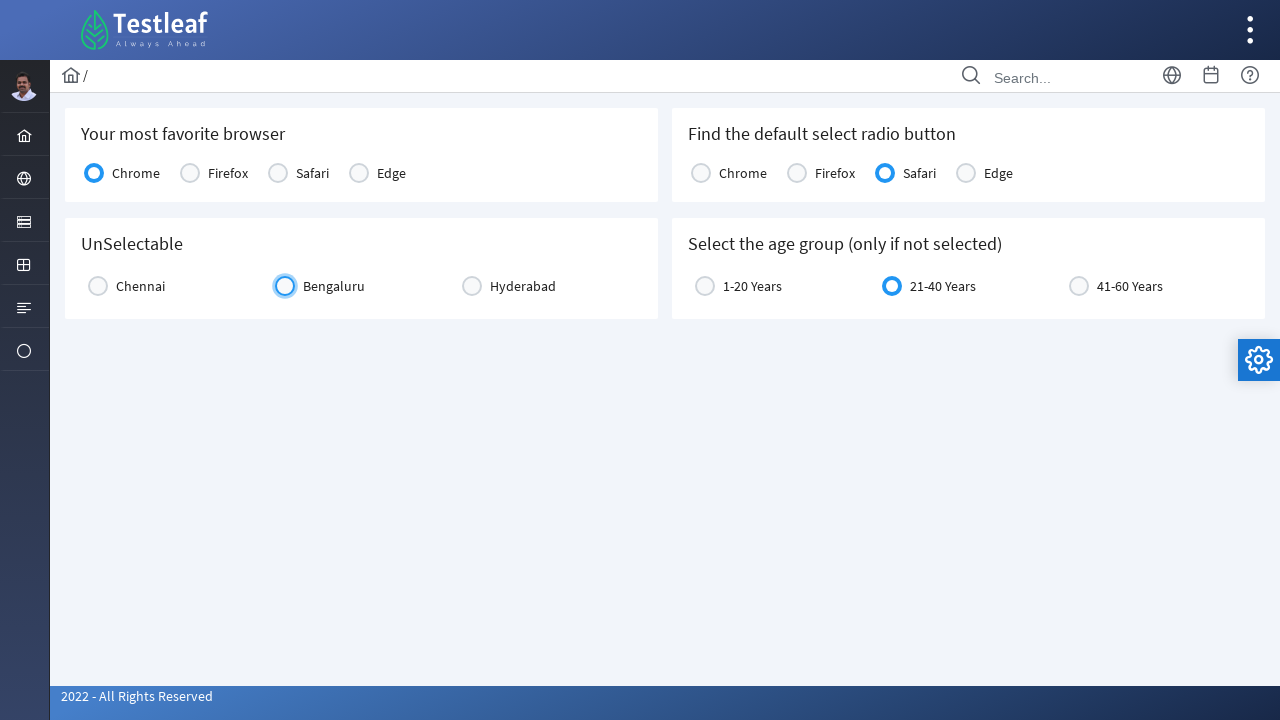

Age group '21-40 Years' radio button was already selected
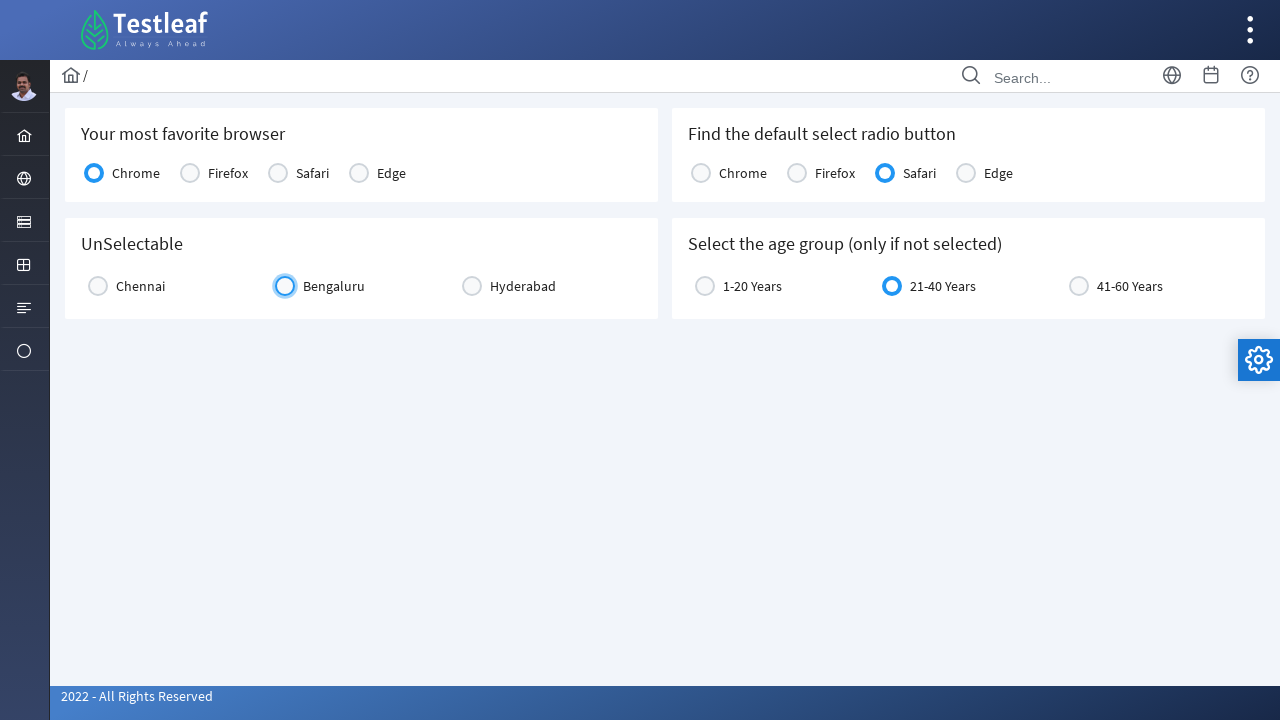

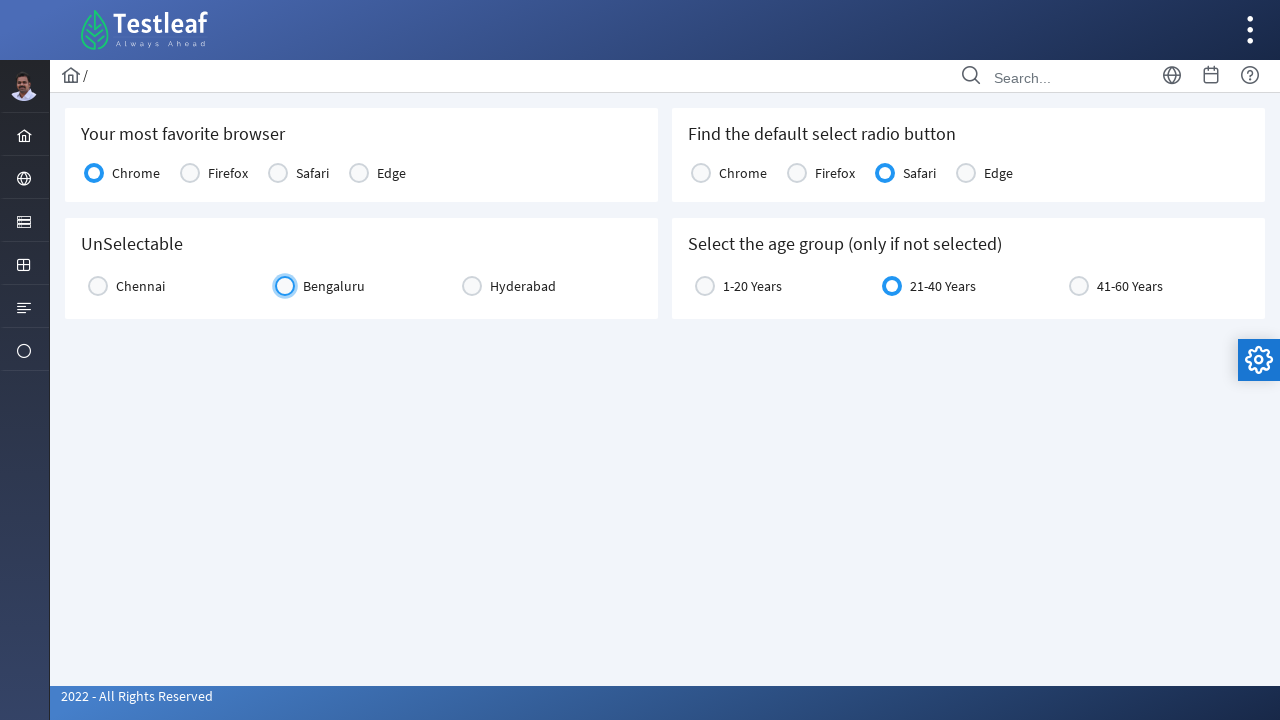